Clicks Try It button and checks if another button becomes disabled

Starting URL: https://omayo.blogspot.com/

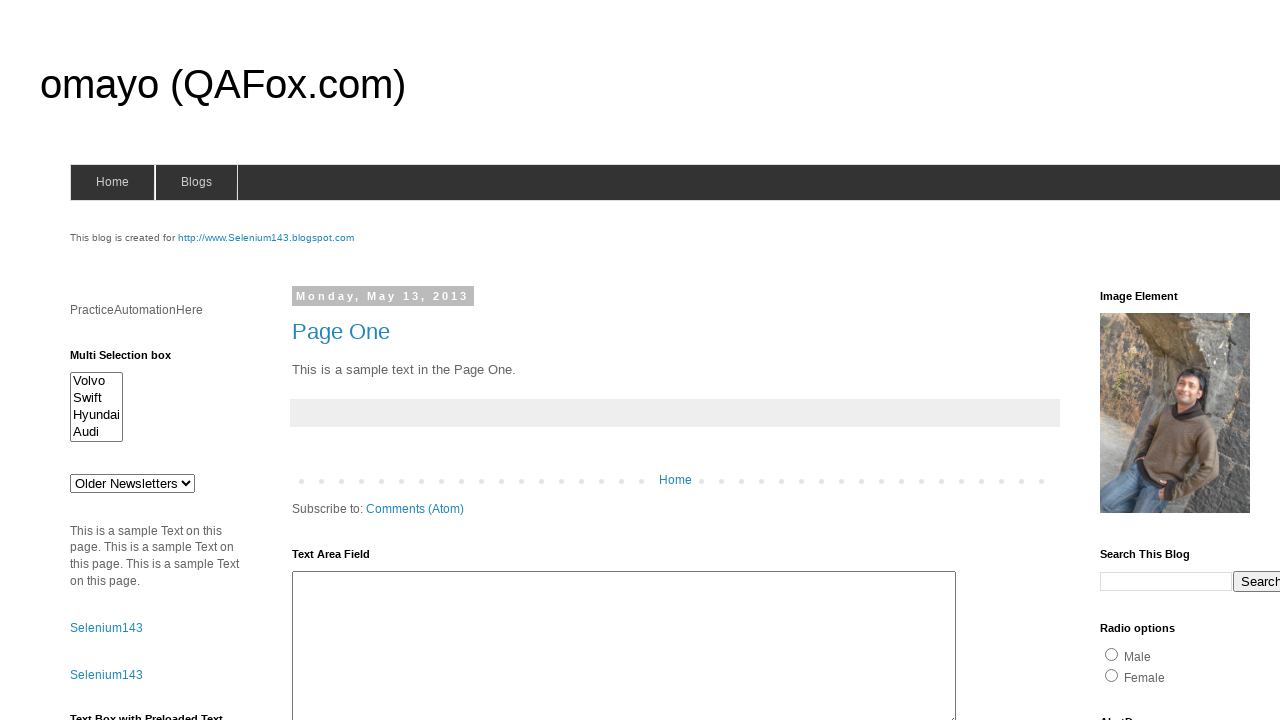

Clicked Try It button at (93, 360) on xpath=//button[@onclick='setTimeout(myFunctionABC,3000)']
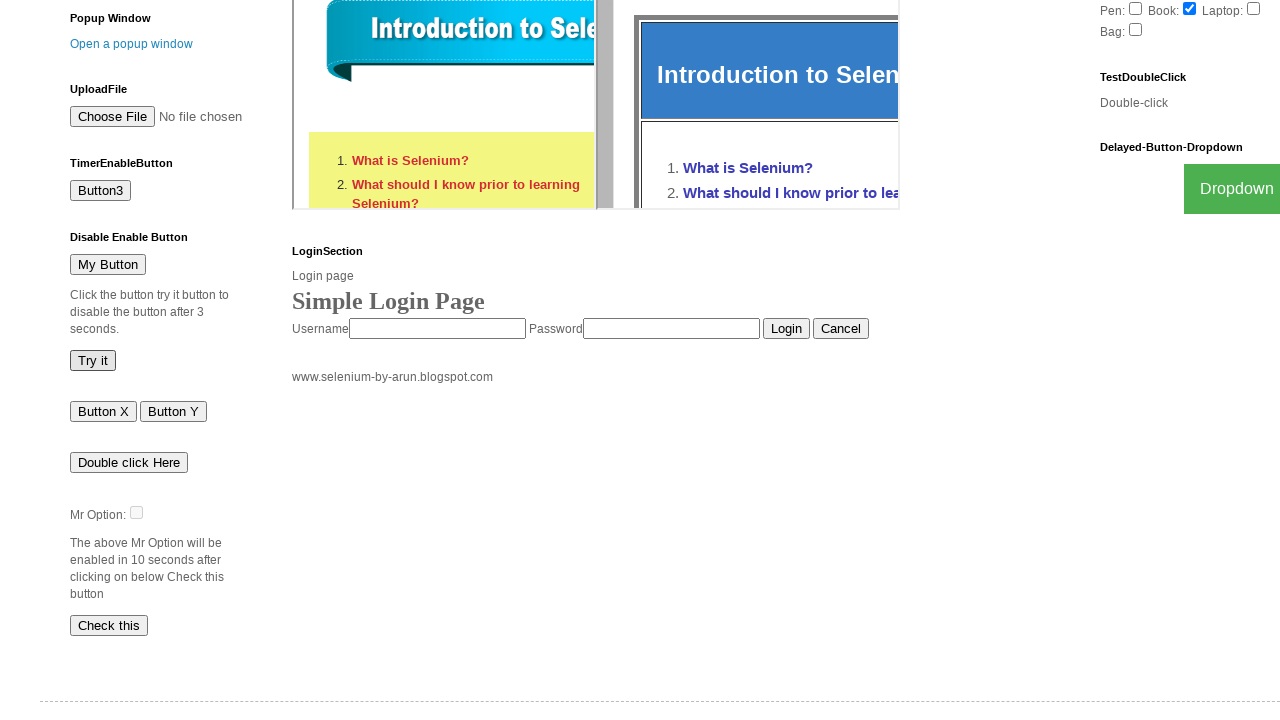

Waited 5 seconds for button state to change
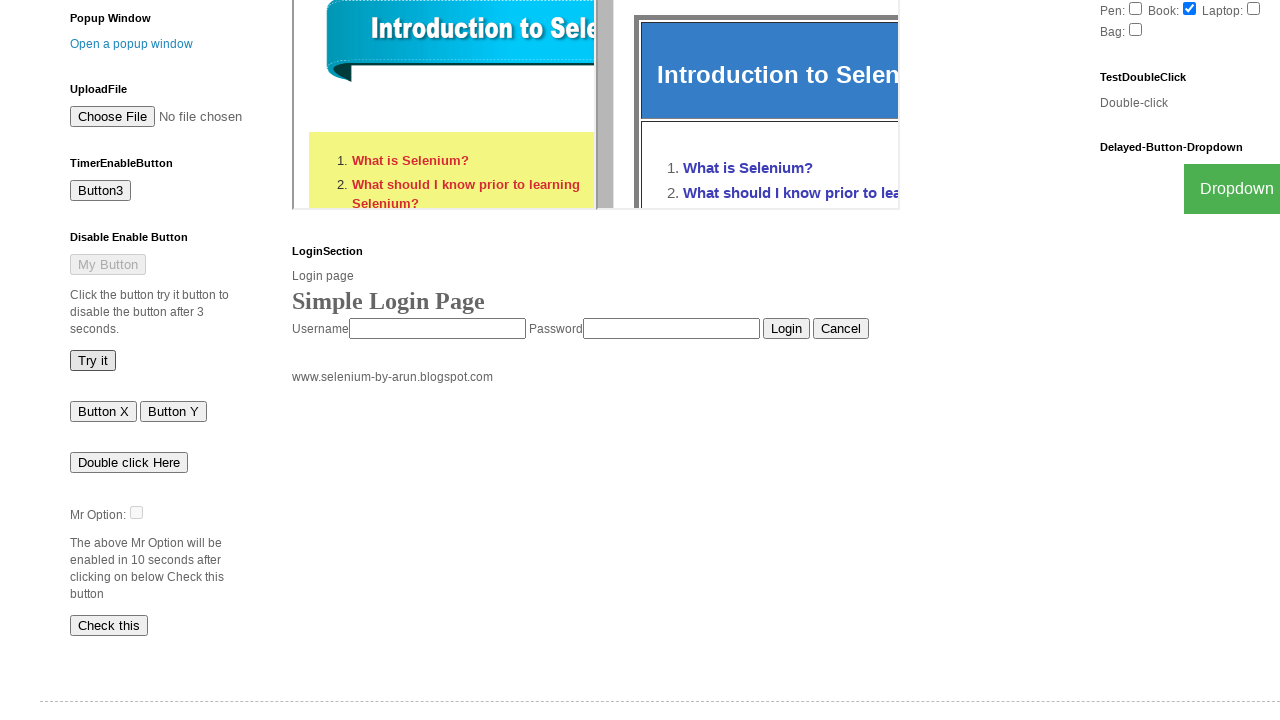

Located the target button element
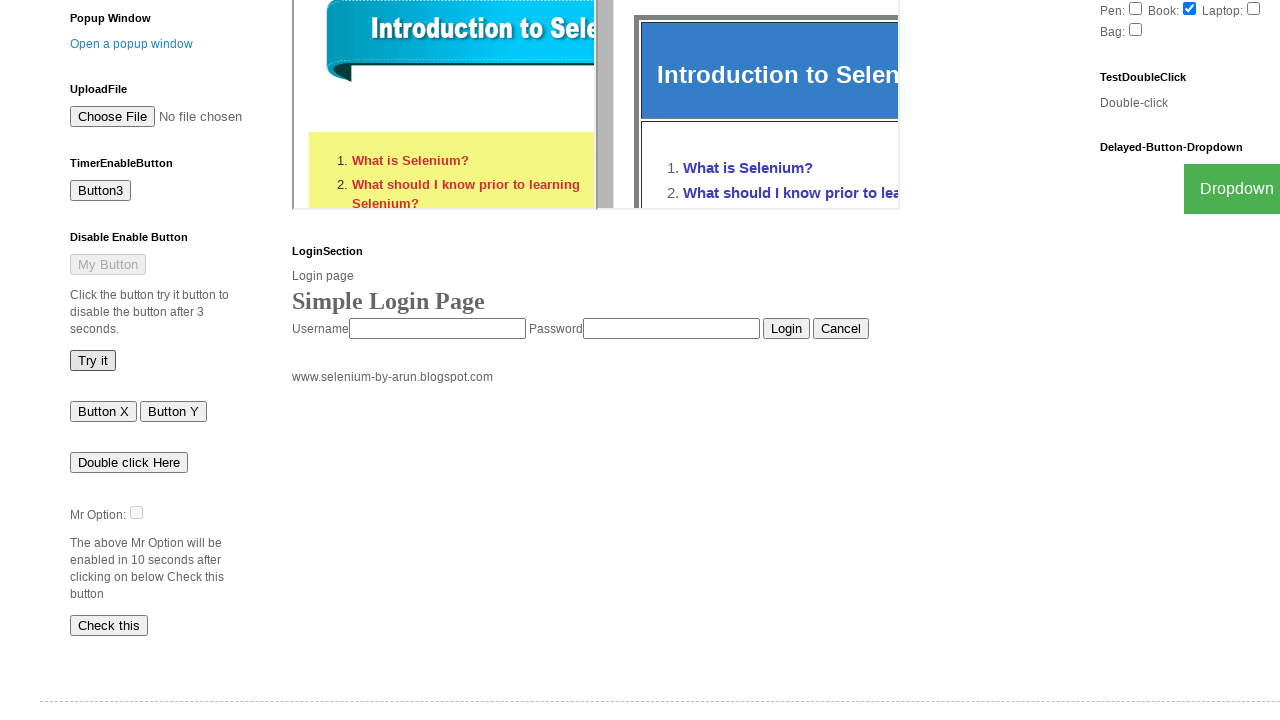

Checked if button is disabled
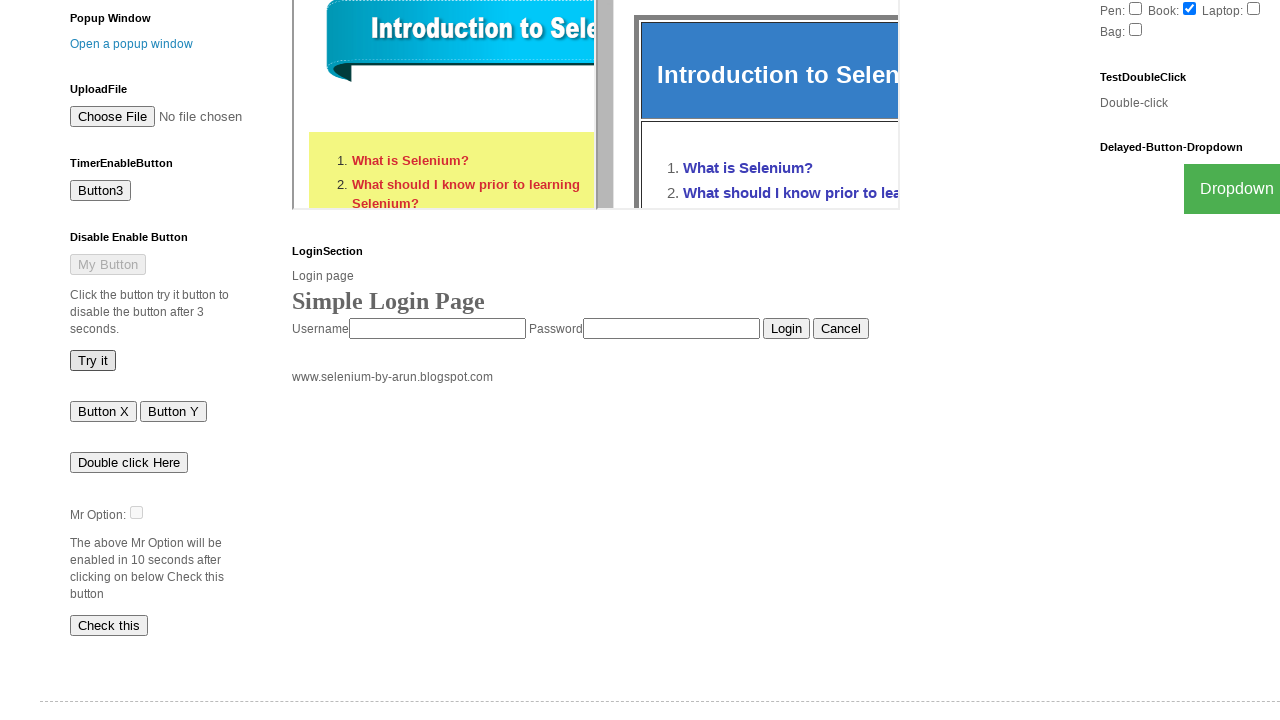

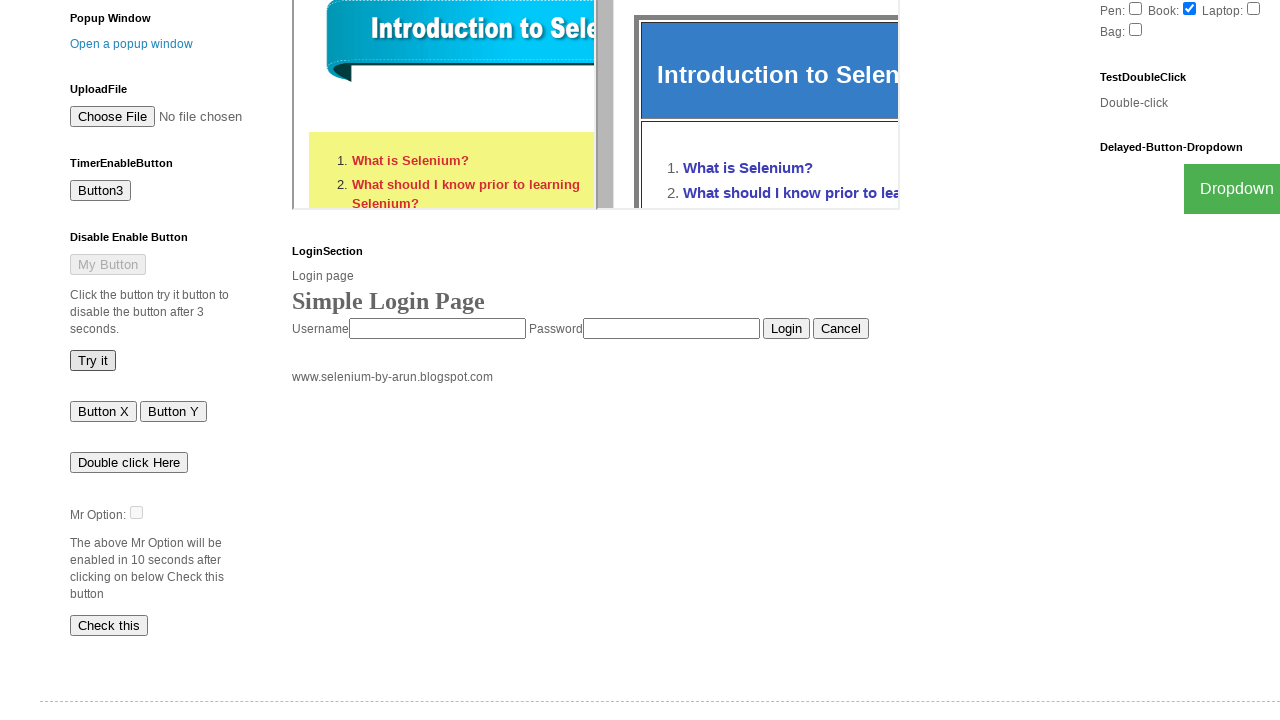